Tests clicking a JavaScript alert button, retrieves the alert text, and verifies it matches the expected value "I am a JS Alert"

Starting URL: http://the-internet.herokuapp.com/javascript_alerts

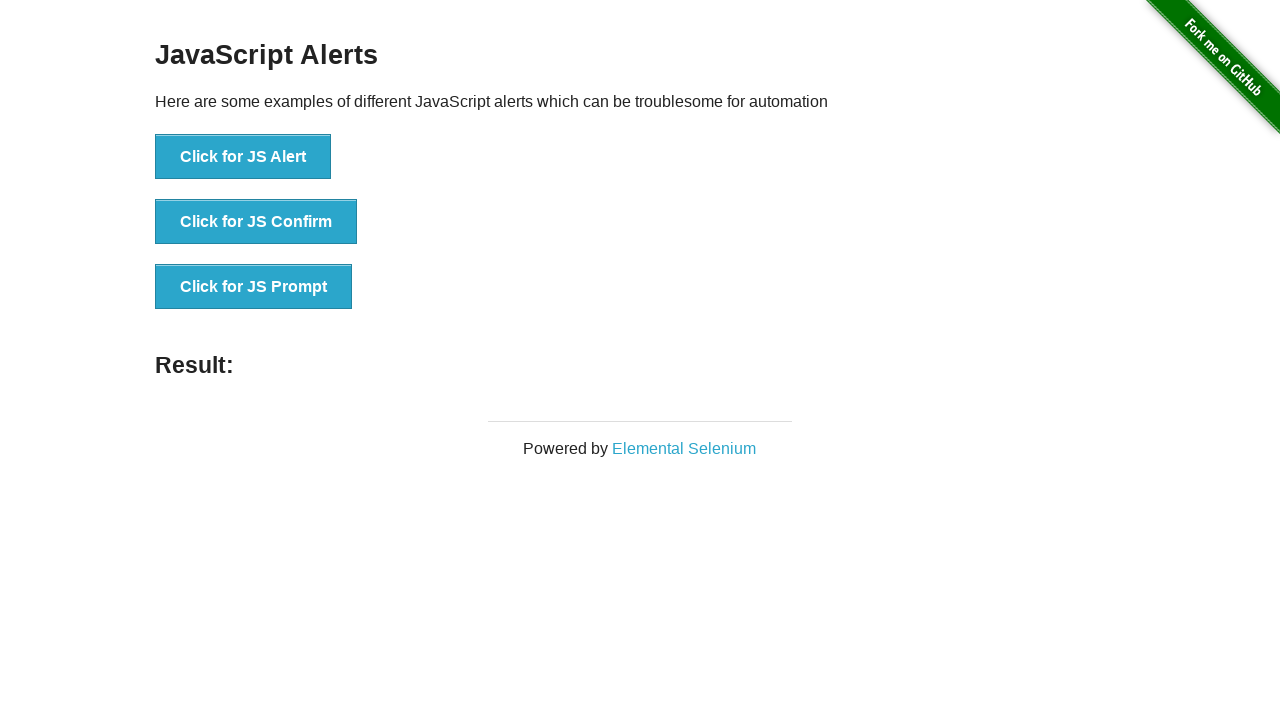

Clicked the 'Click for JS Alert' button at (243, 157) on xpath=//button[contains(text(),'Click for JS Alert')]
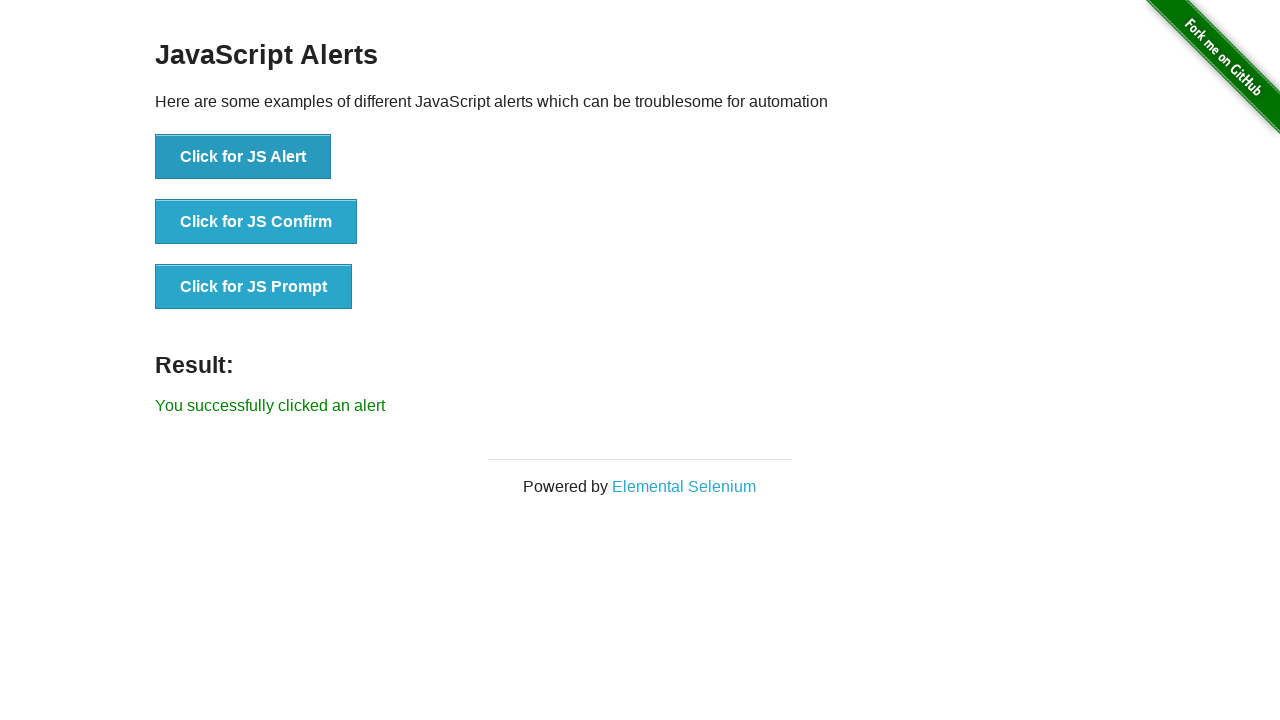

Registered dialog handler to accept alerts
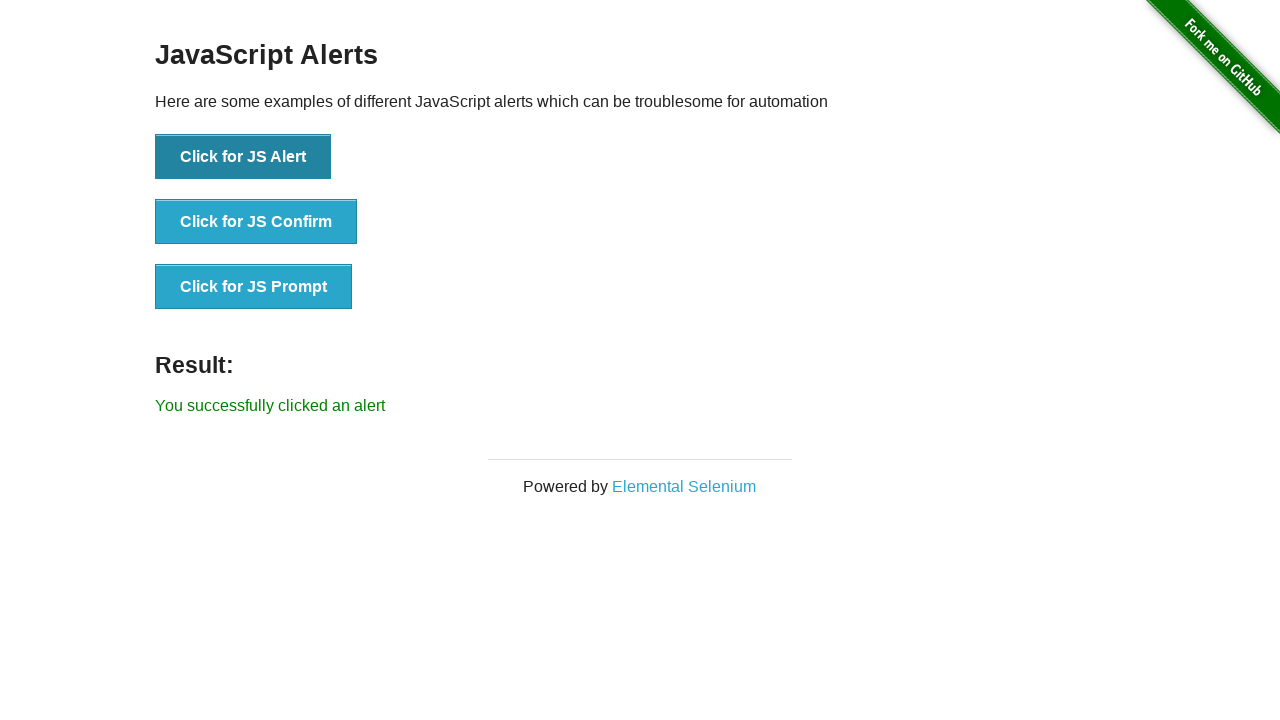

Clicked the 'Click for JS Alert' button again to trigger the alert at (243, 157) on xpath=//button[contains(text(),'Click for JS Alert')]
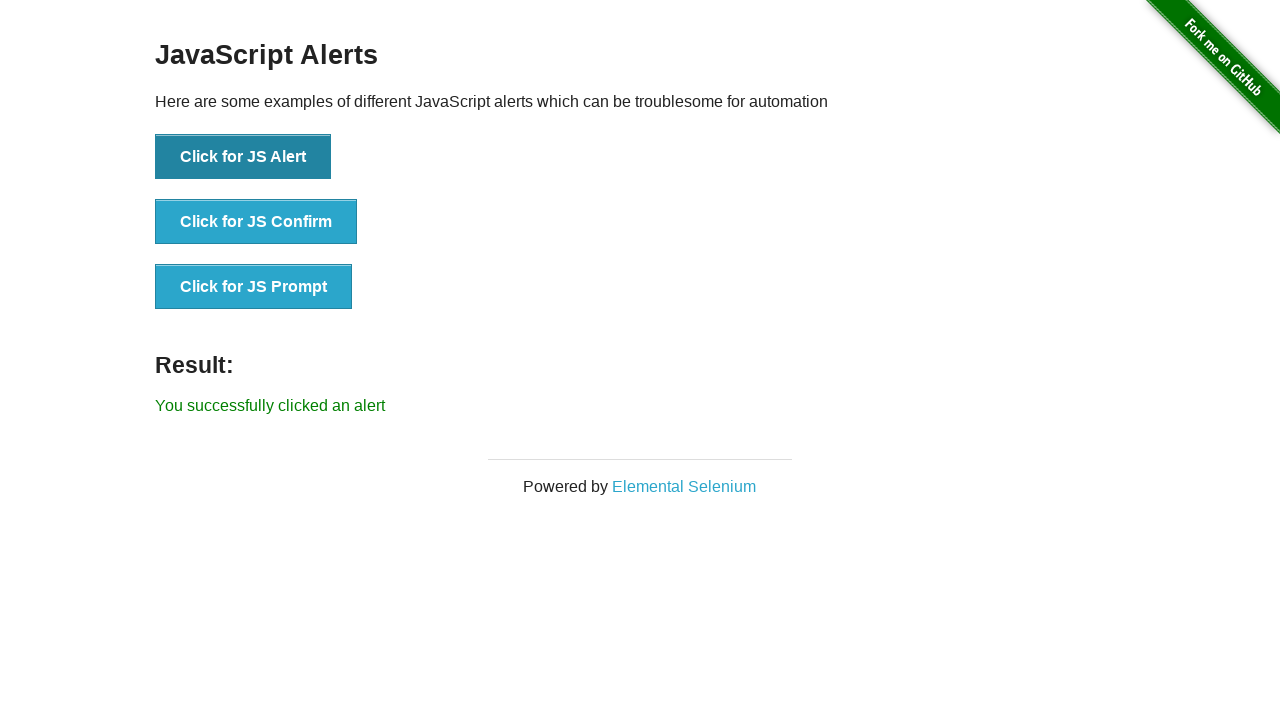

Waited 500ms for alert to be handled
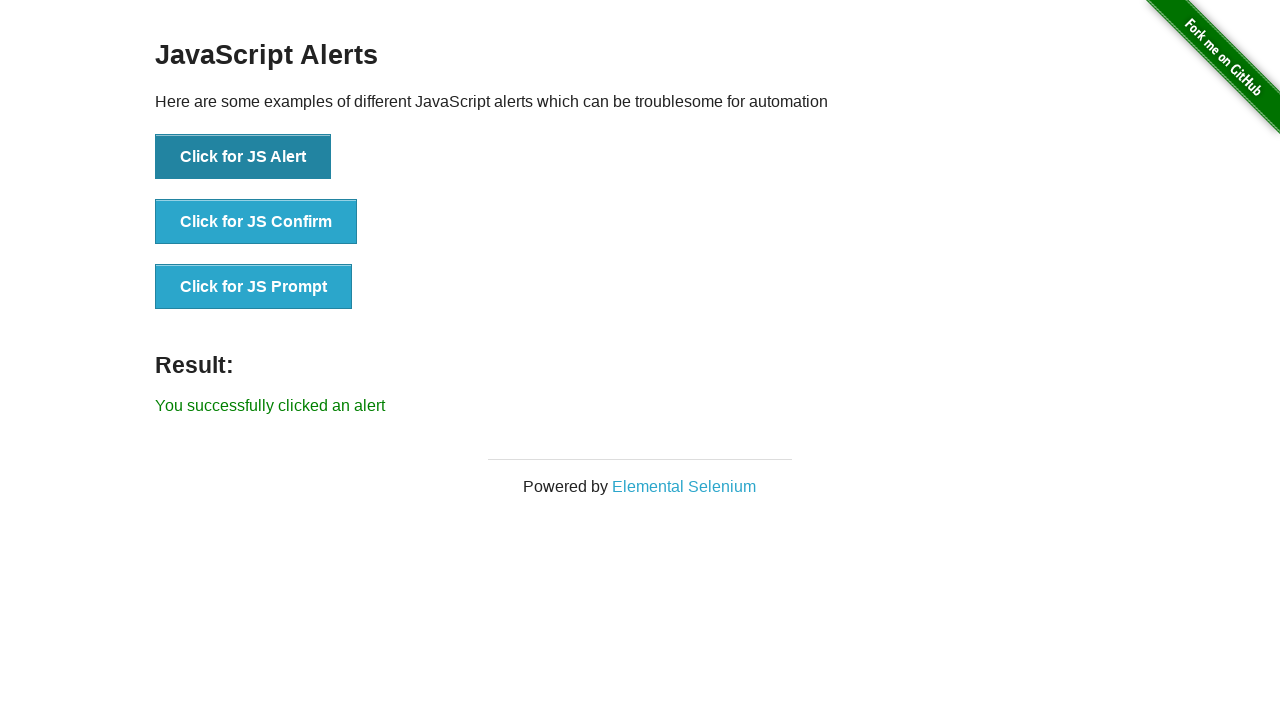

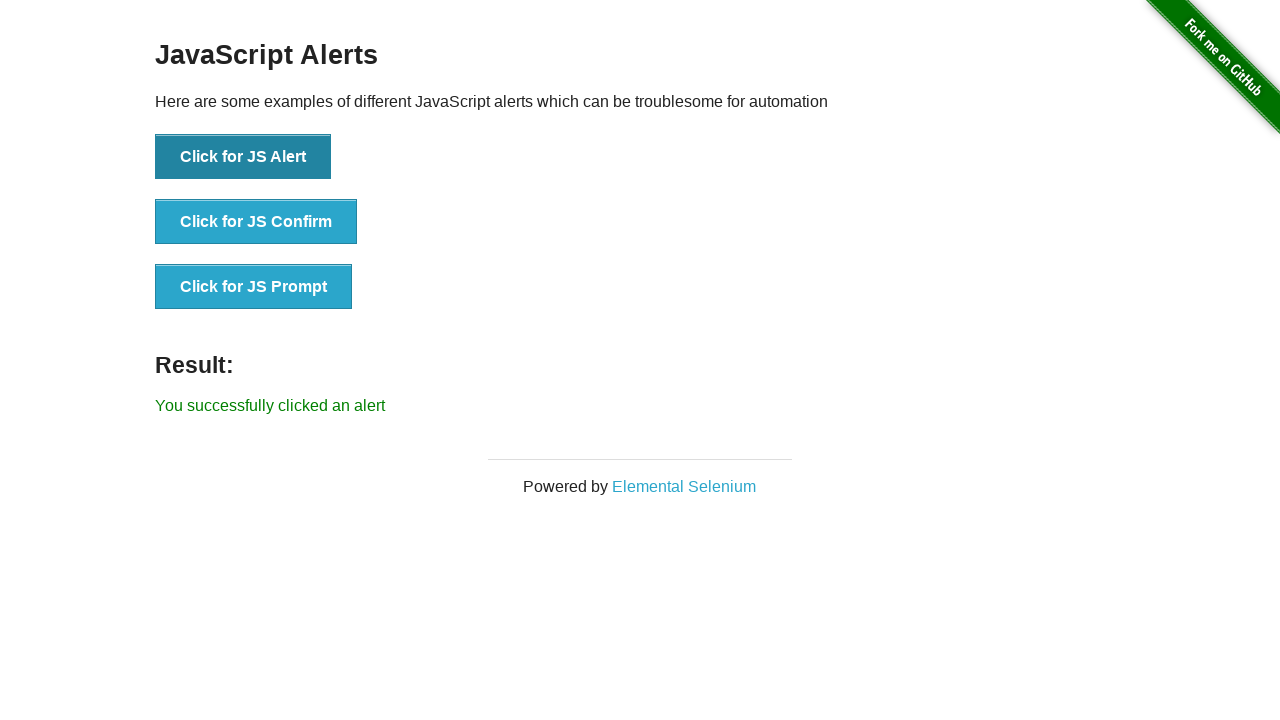